Tests selecting an option from a dropdown list using Playwright's built-in select method by visible text, then verifying the selection was made correctly.

Starting URL: http://the-internet.herokuapp.com/dropdown

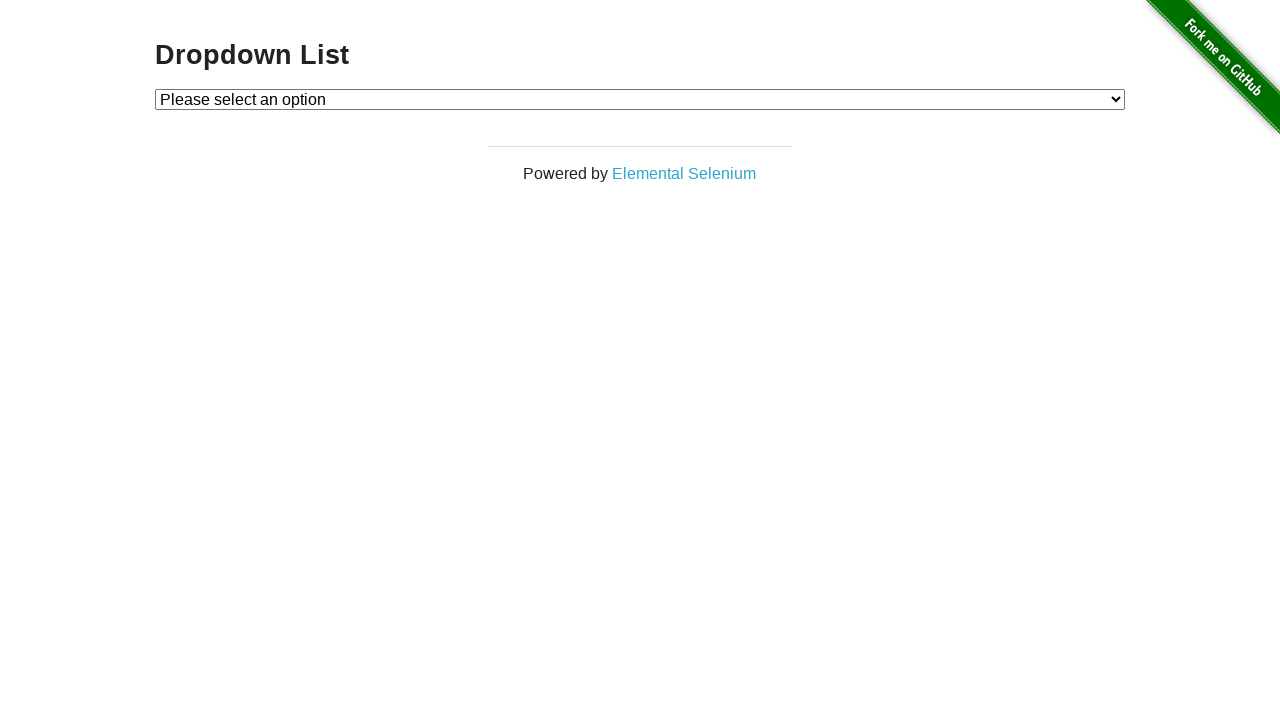

Selected 'Option 1' from dropdown using select_option method on #dropdown
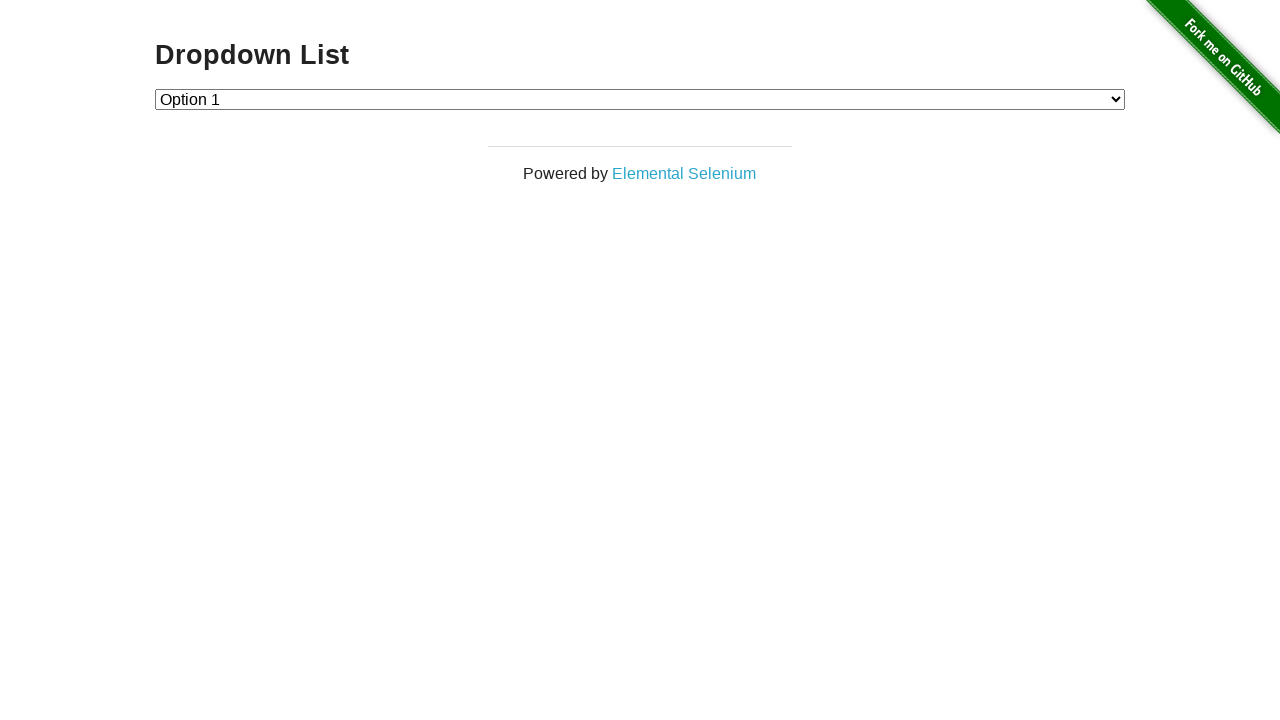

Located the currently selected option in the dropdown
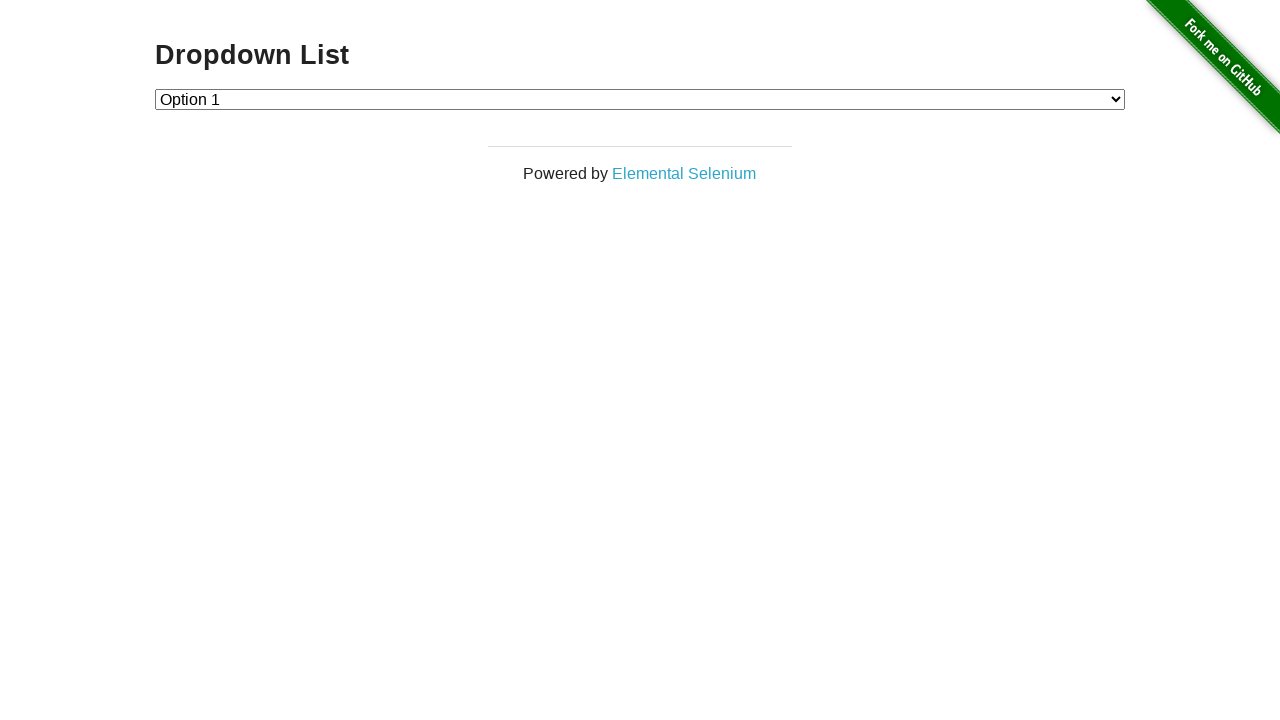

Verified that 'Option 1' is correctly selected in the dropdown
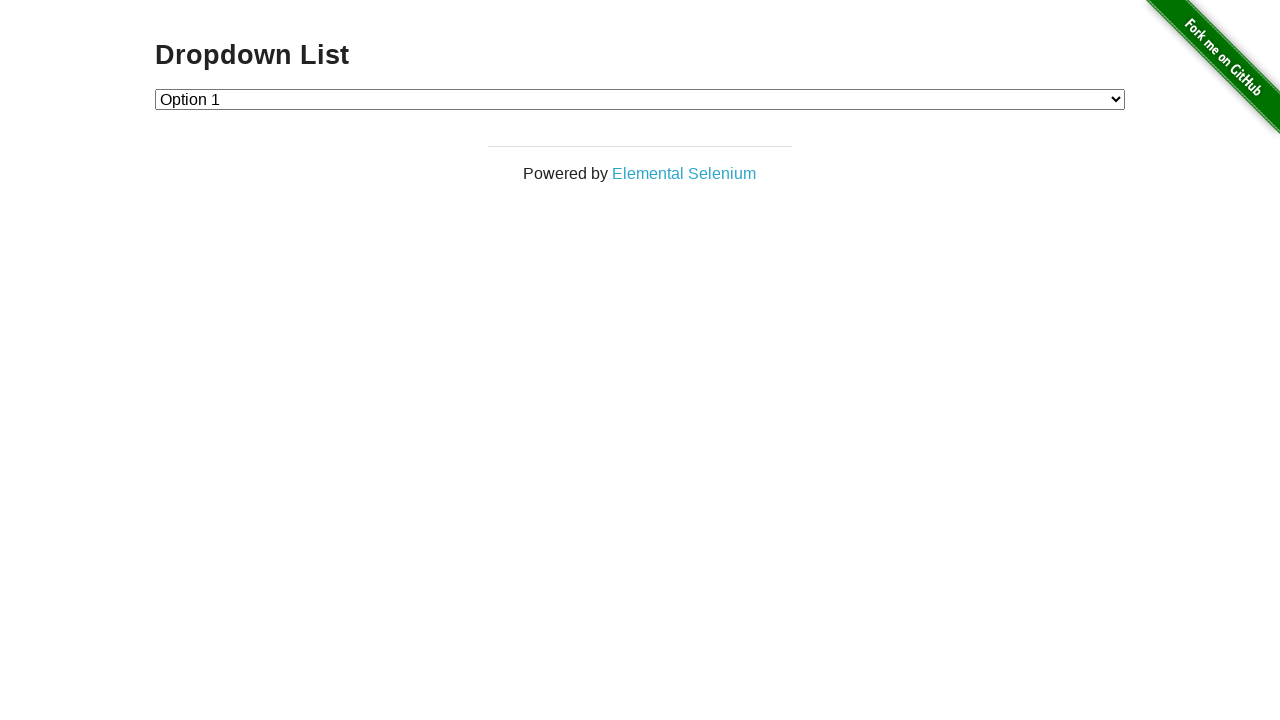

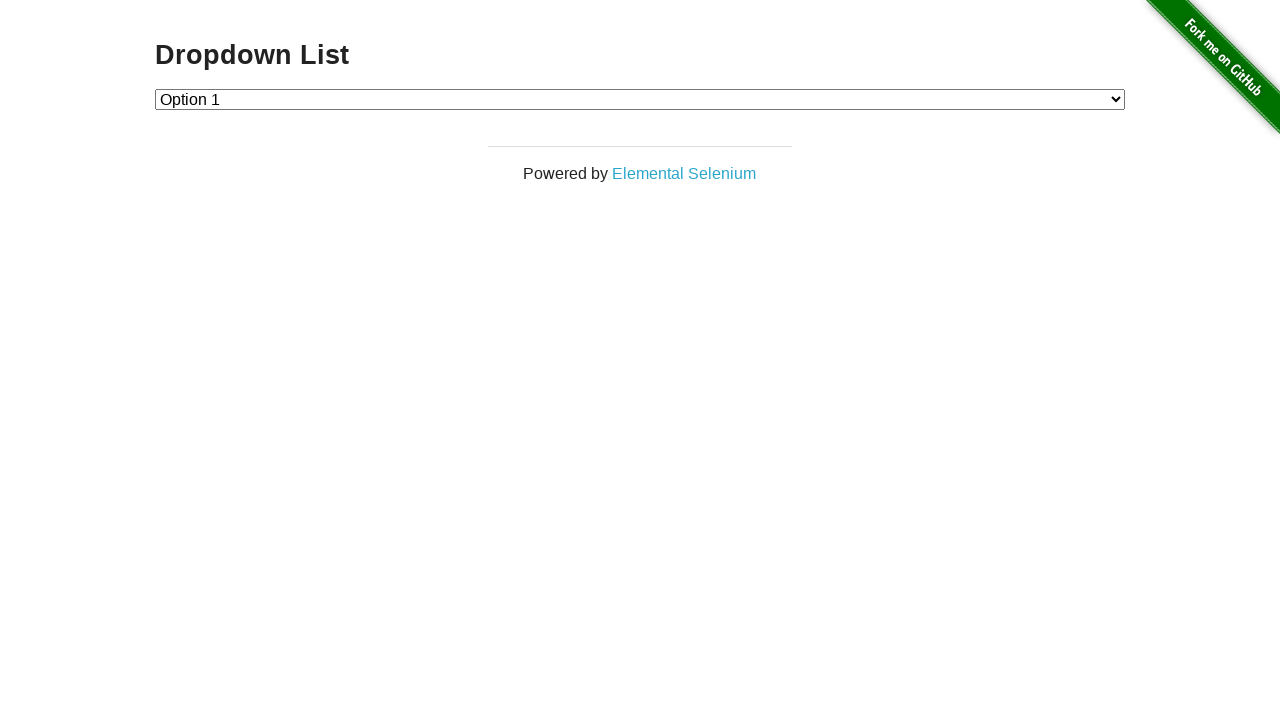